Tests mouse hover functionality by hovering over an "Automation Tools" dropdown button to reveal hidden options, then clicking on the "Selenium" option from the dropdown menu.

Starting URL: https://seleniumpractise.blogspot.com/2016/08/how-to-perform-mouse-hover-in-selenium.html

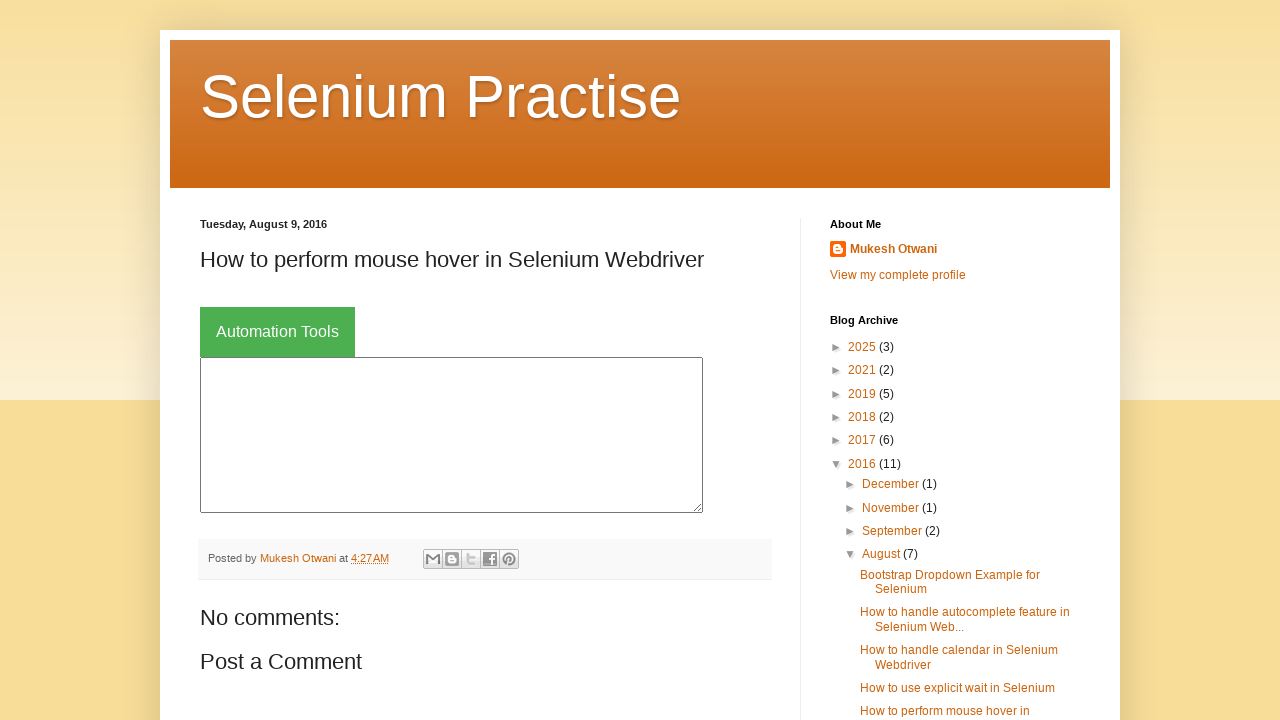

Hovered over 'Automation Tools' button to reveal dropdown menu at (278, 332) on xpath=//button[text()='Automation Tools']
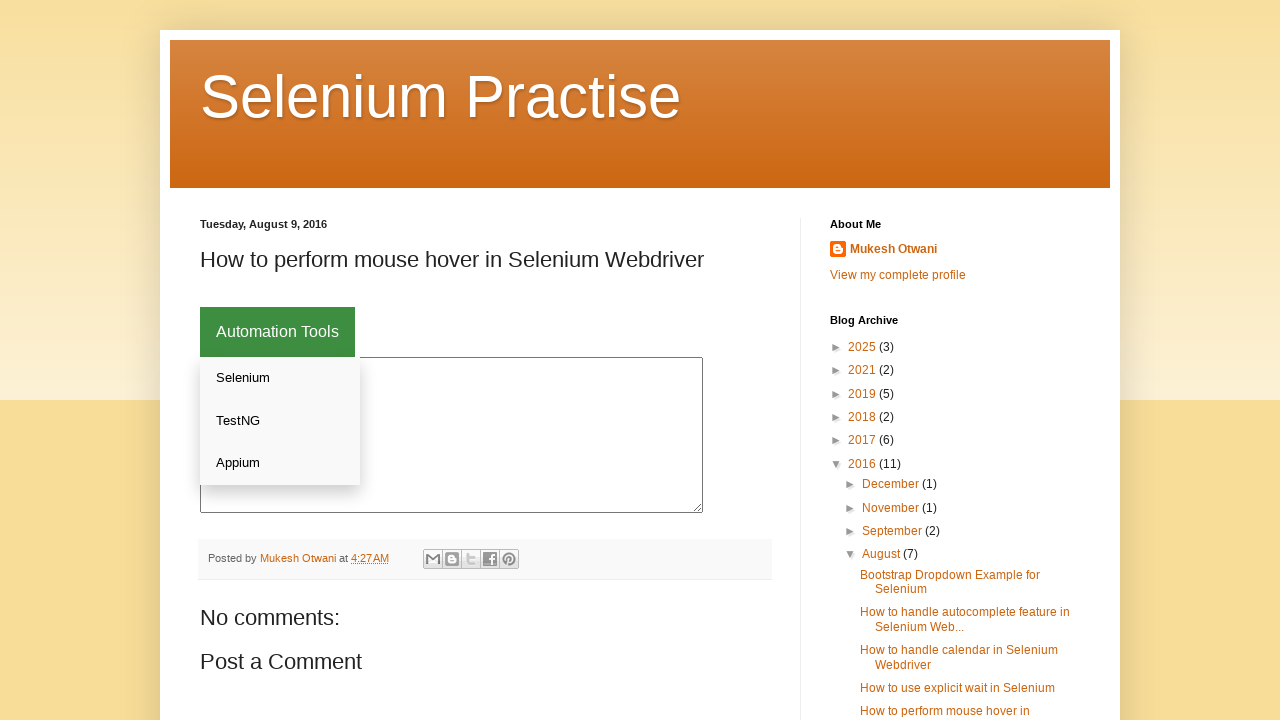

Dropdown content became visible
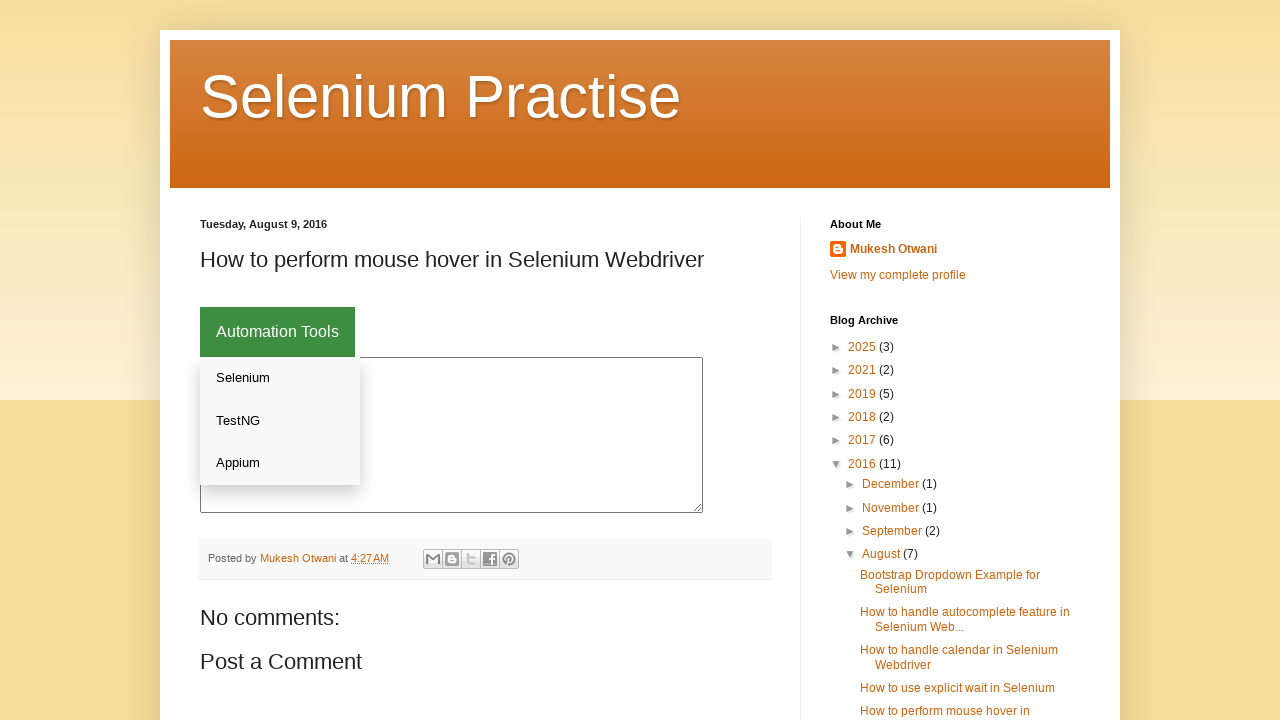

Located dropdown options in the menu
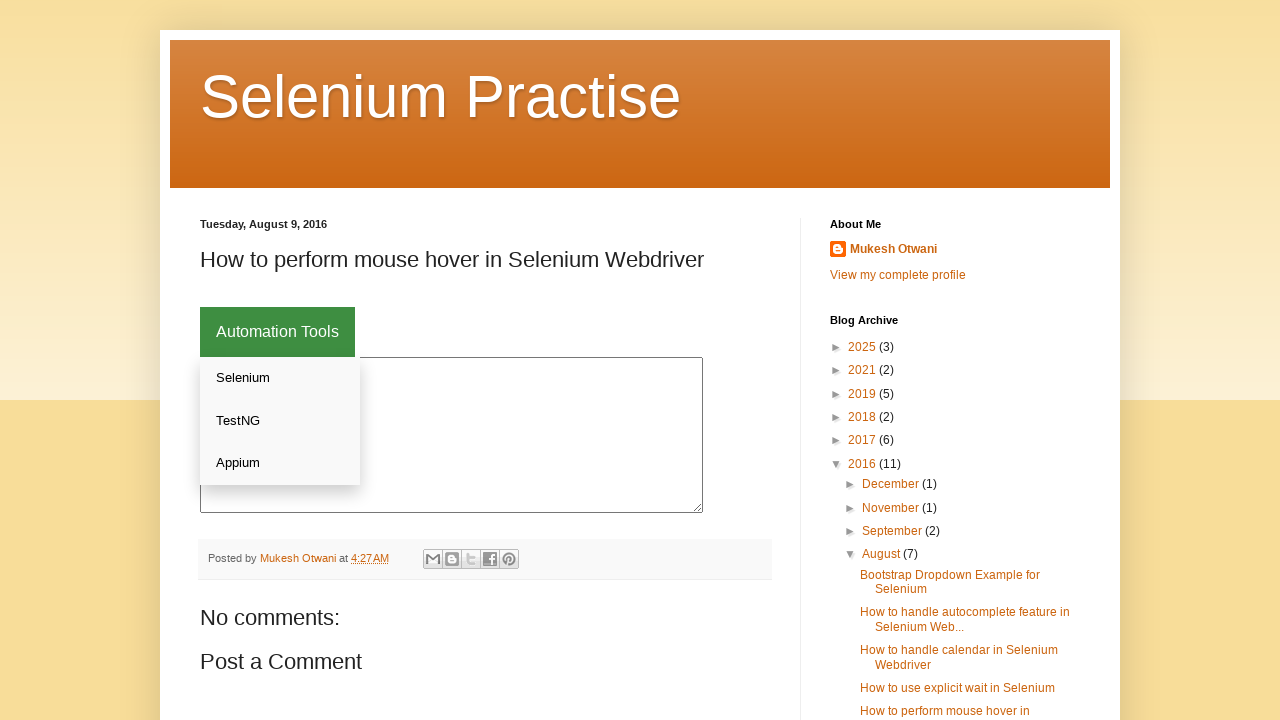

Clicked on 'Selenium' option from the dropdown menu at (280, 378) on xpath=//div[@class='dropdown-content']/a >> nth=0
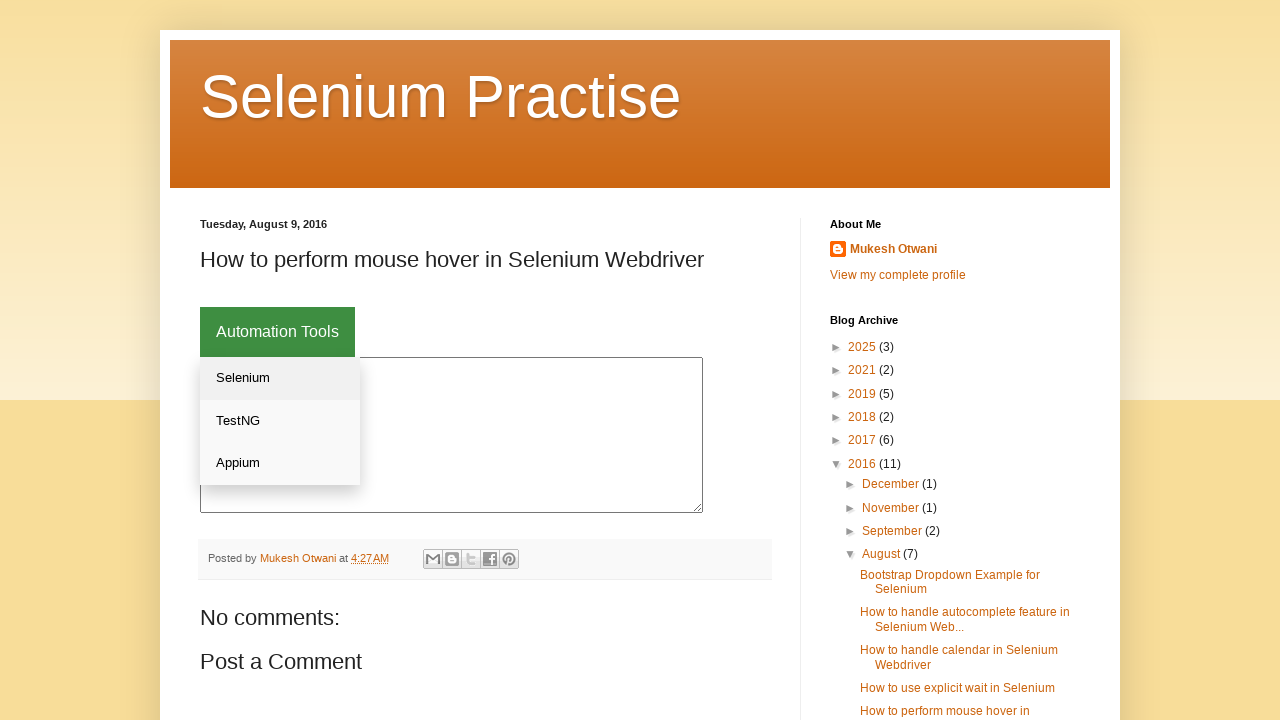

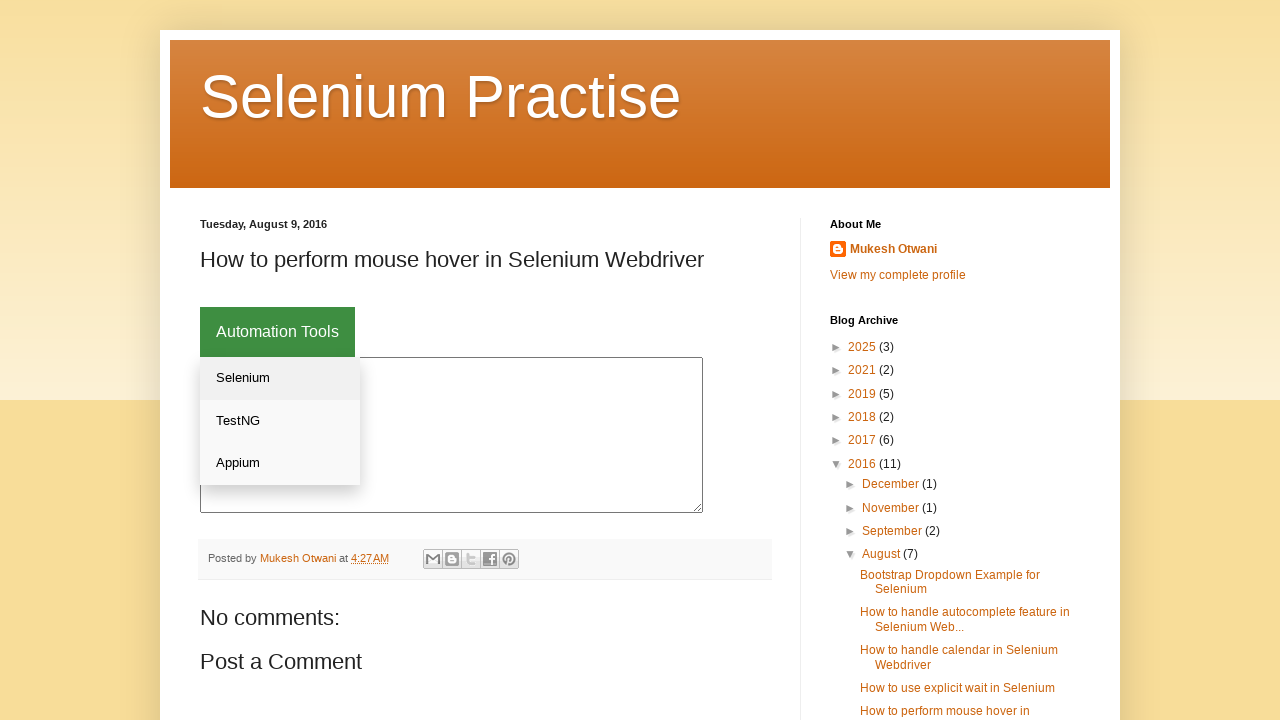